Tests a multi-step form workflow on a Brazilian space research data portal by filling in an ID field, navigating to the next page, filling date range fields (start and end dates), and submitting the form.

Starting URL: http://sinda.crn.inpe.br/PCD/SITE/novo/site/historico/index.php

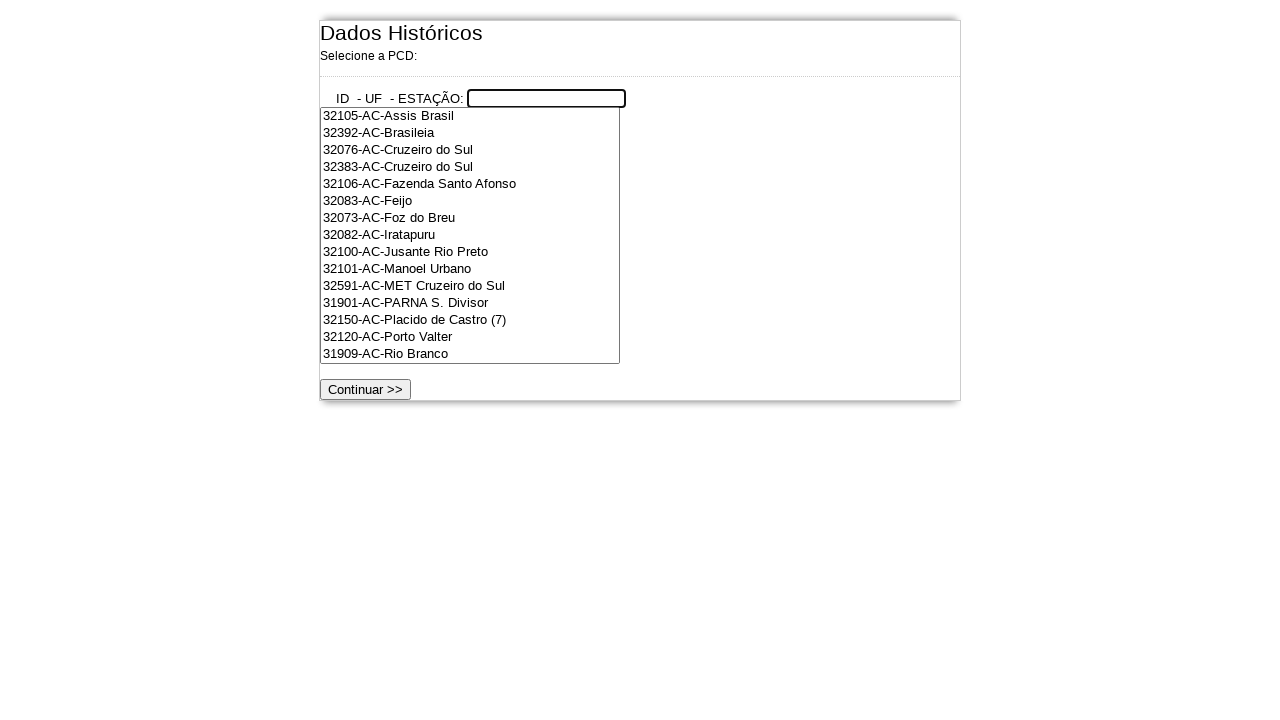

Filled ID field with '32546' using JavaScript
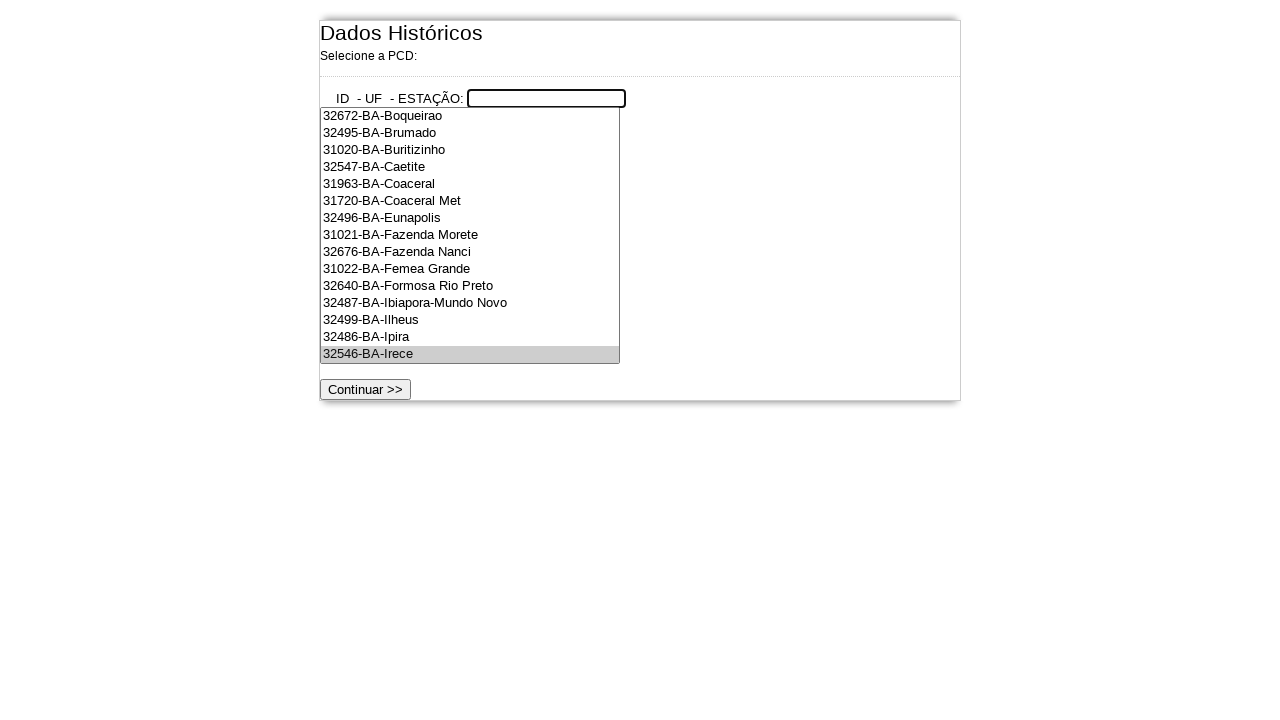

Submit button on first page is ready
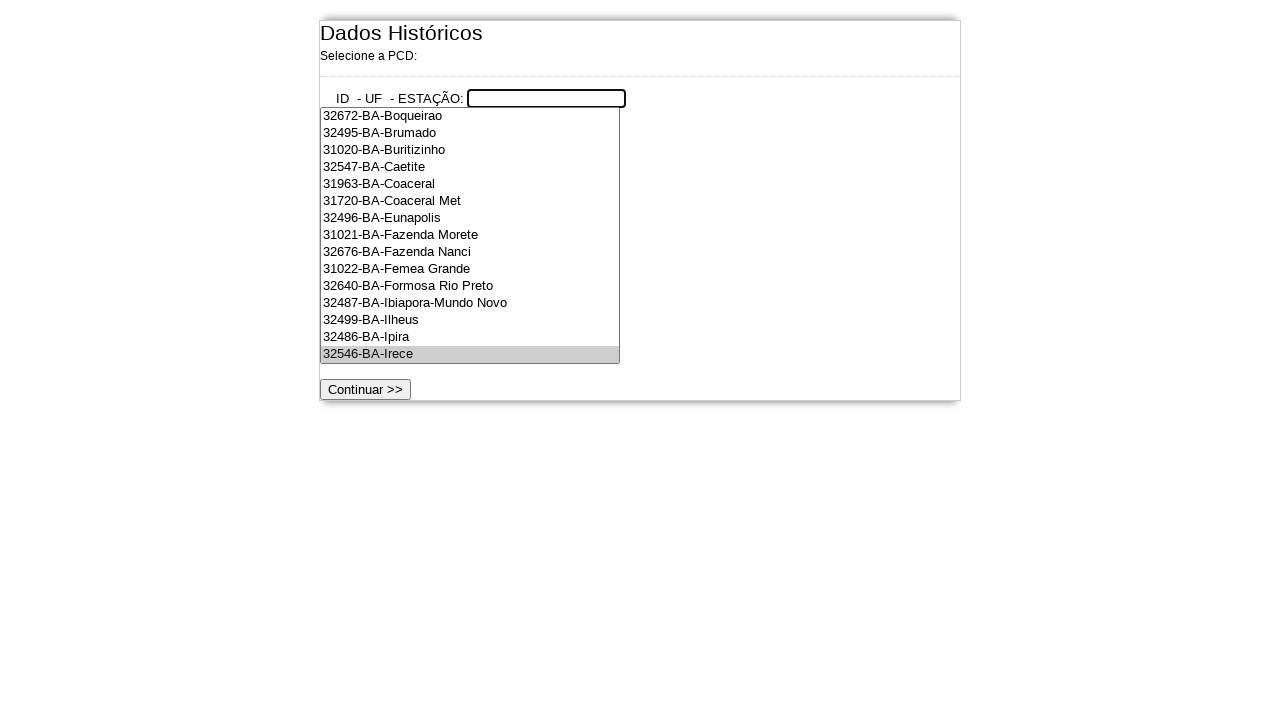

Clicked submit button on first page to navigate to date entry form at (366, 390) on input[type="submit"]
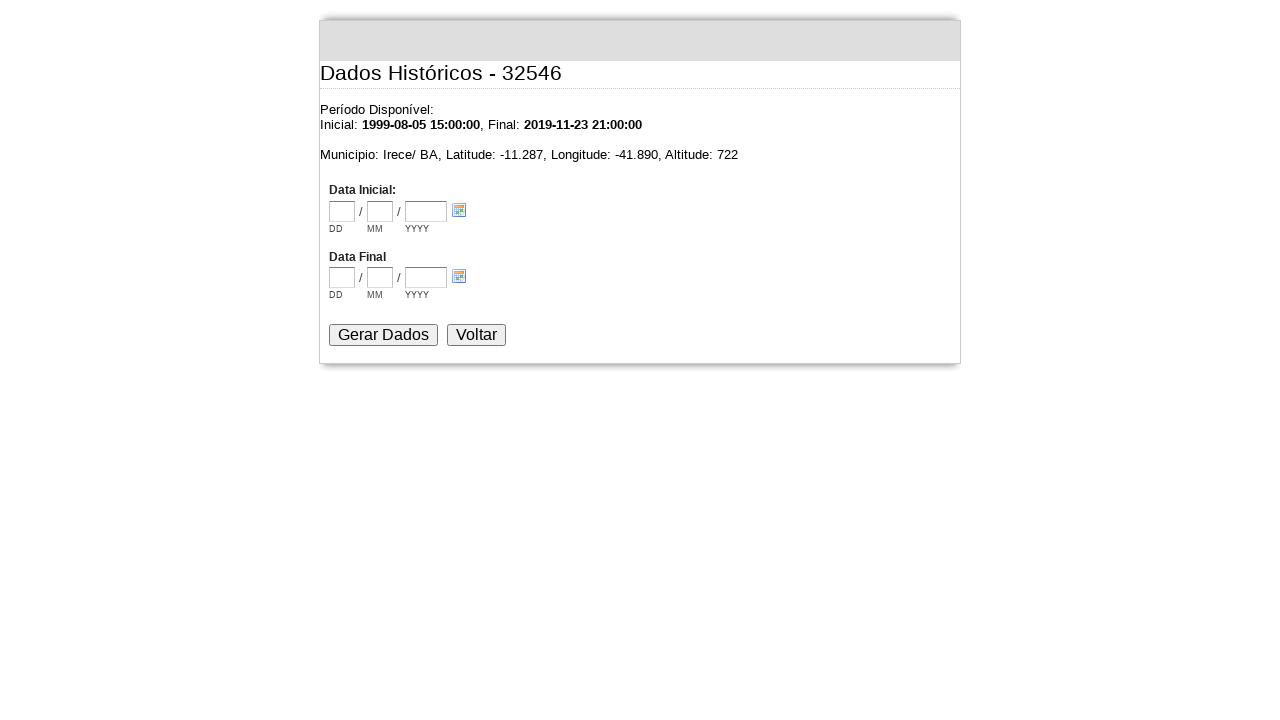

Date fields loaded on second page
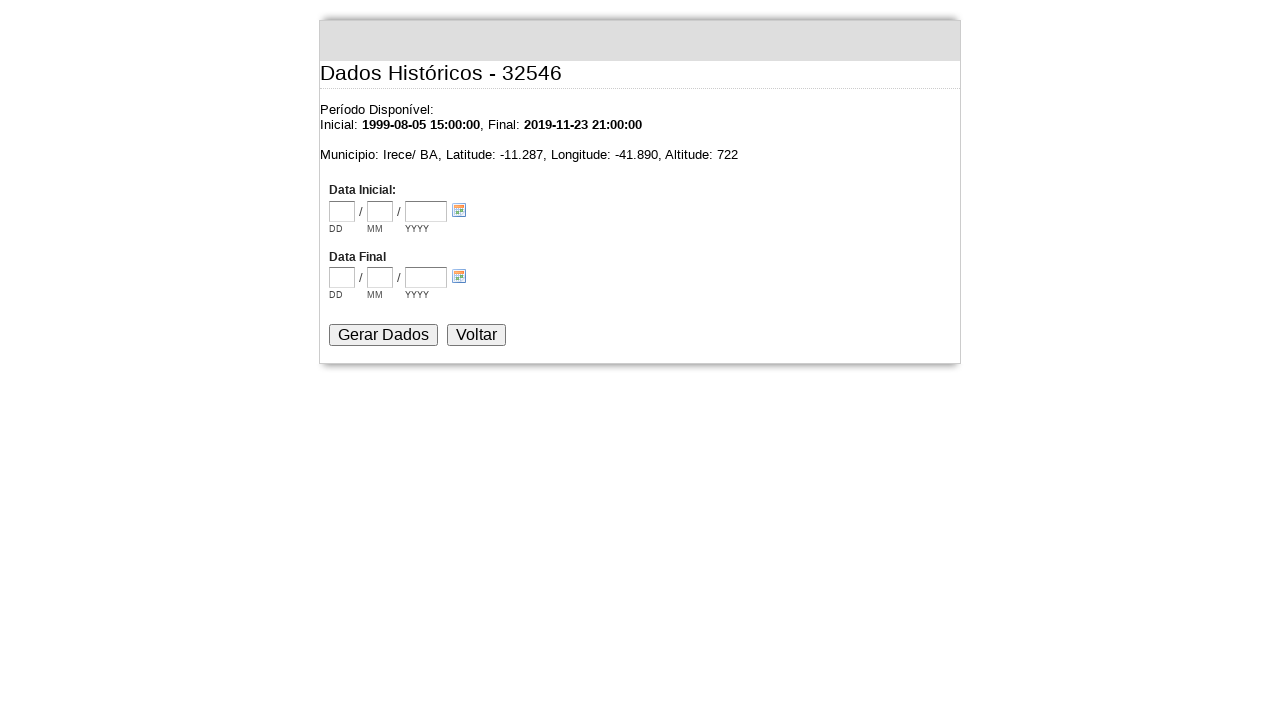

Filled date range fields: 01/01/2015 to 30/12/2015 using JavaScript
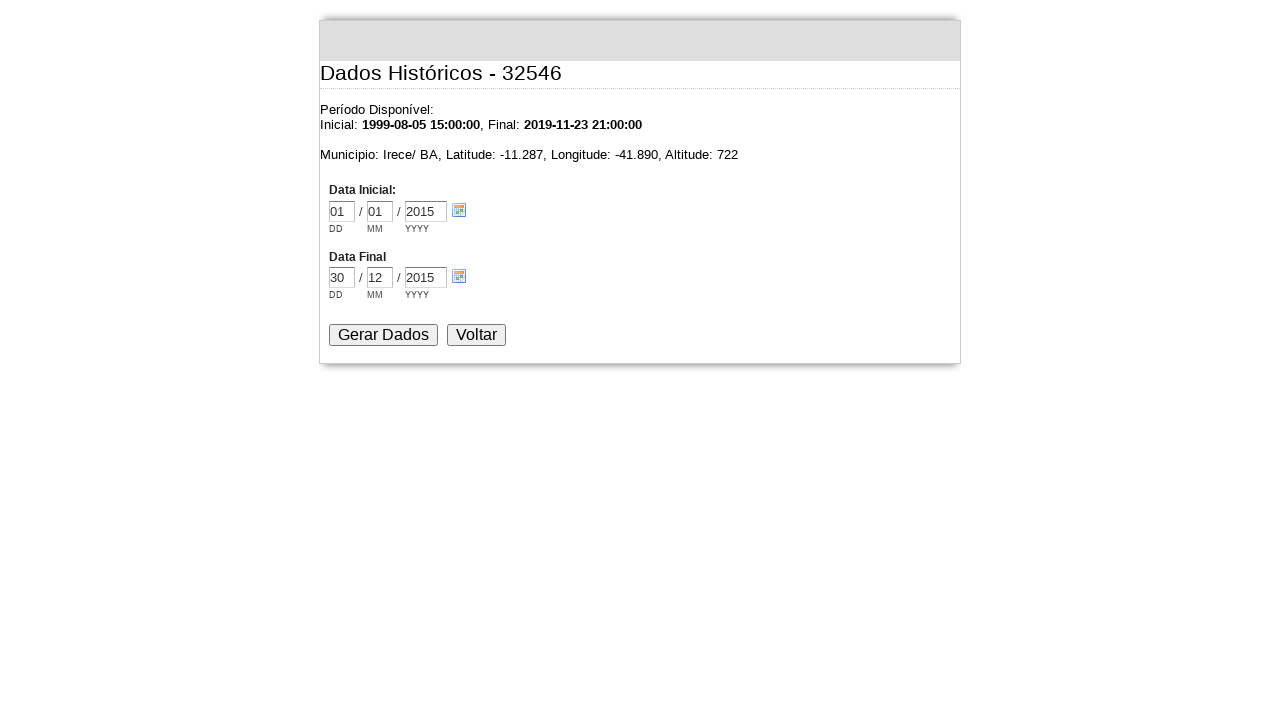

Clicked submit button to submit date range form at (384, 335) on input[type="submit"]
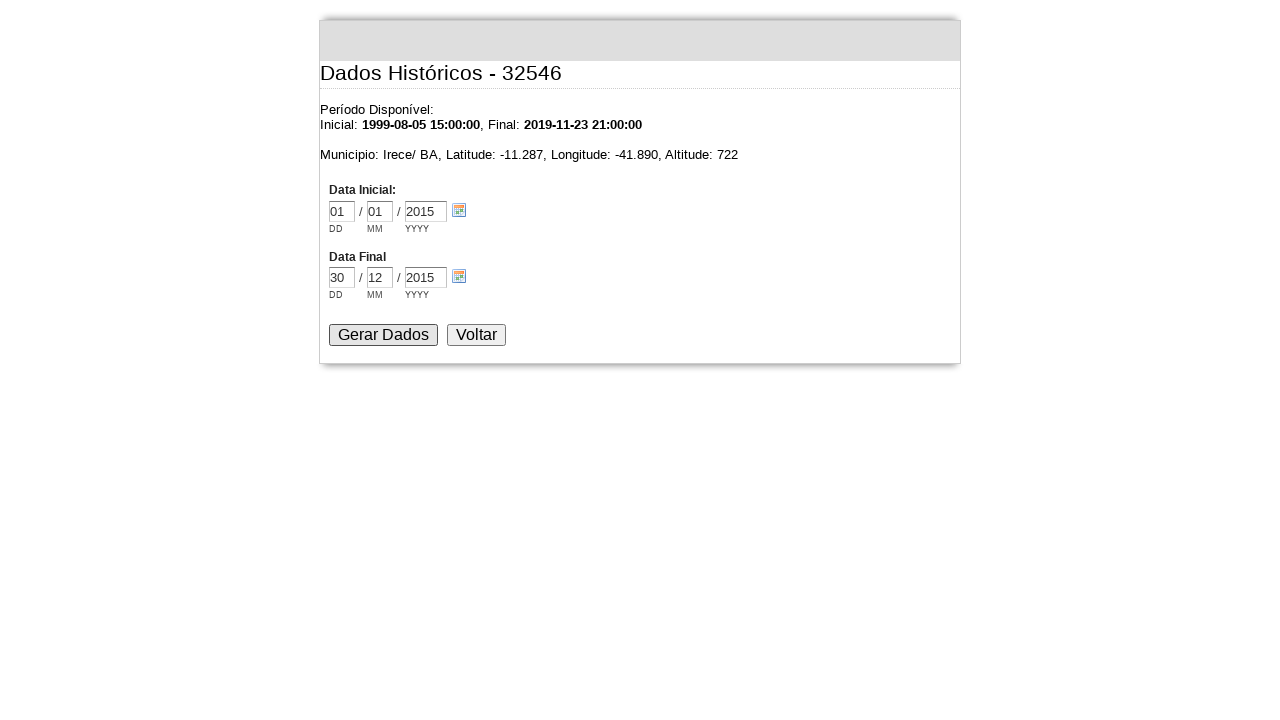

Waited 5 seconds for form processing to complete
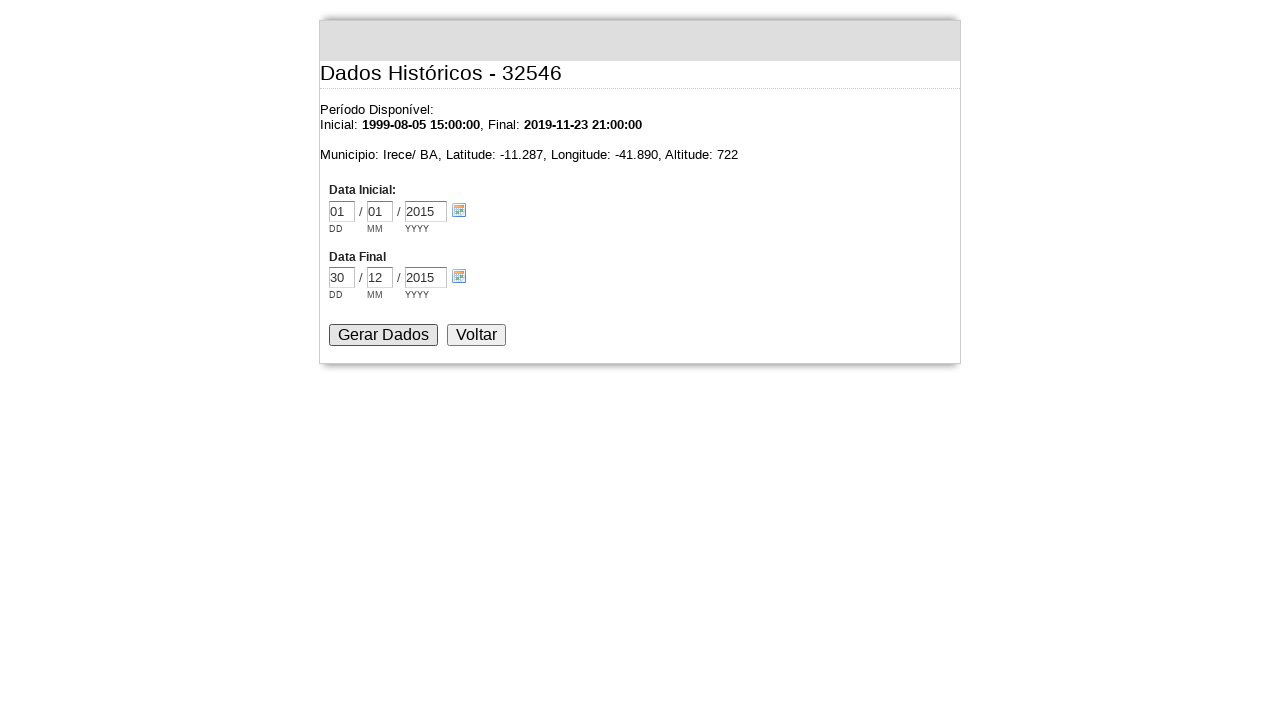

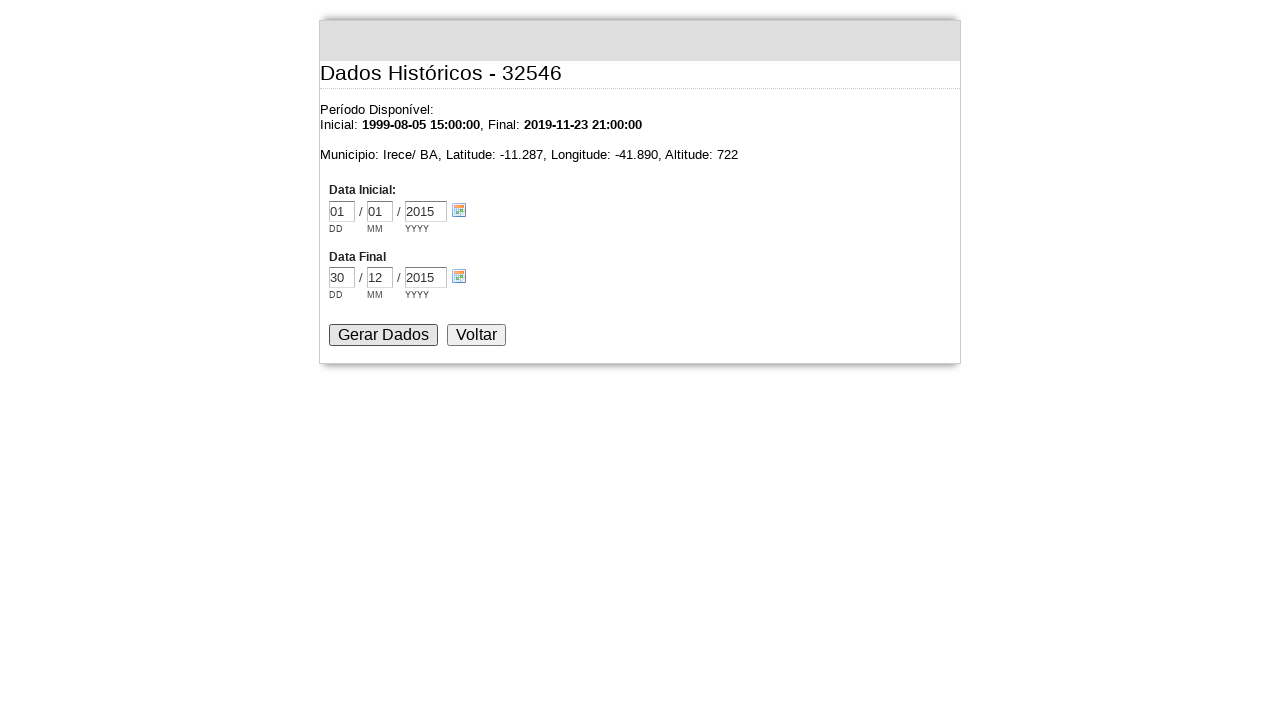